Tests the checkout flow by clicking on the cart icon and proceeding to checkout page after adding items to cart

Starting URL: https://rahulshettyacademy.com/seleniumPractise

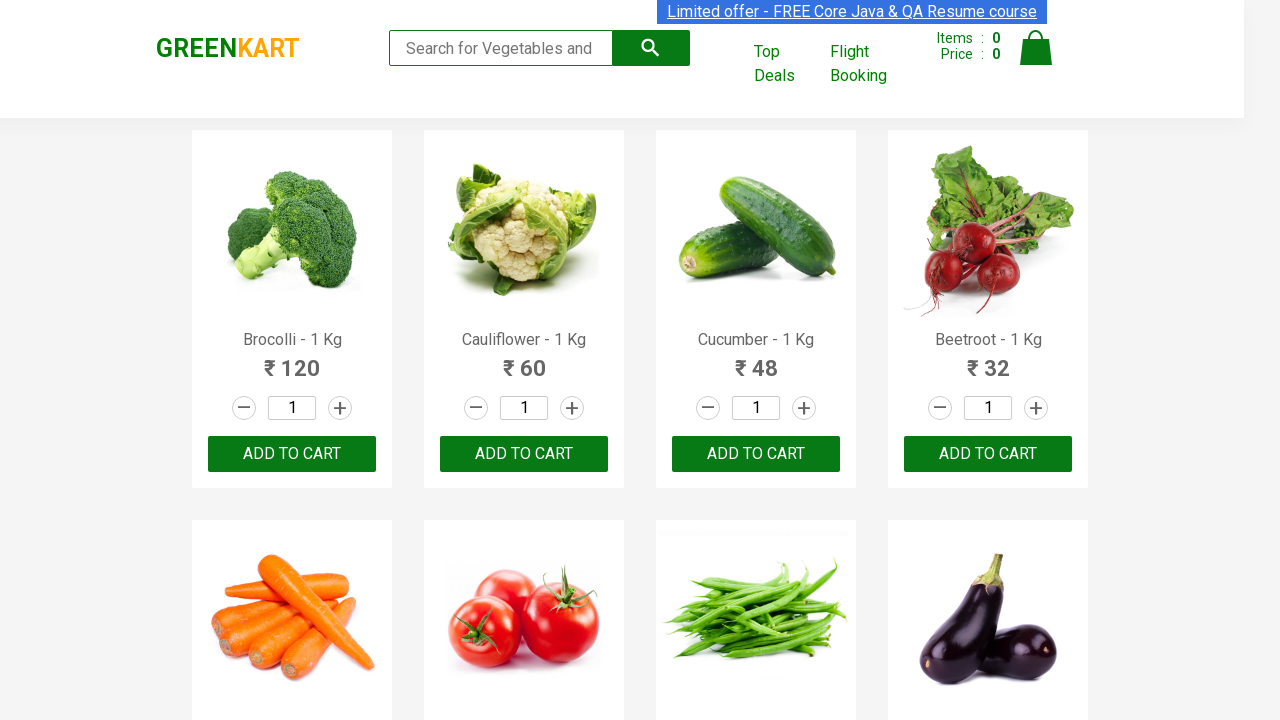

Waited for products to load on the page
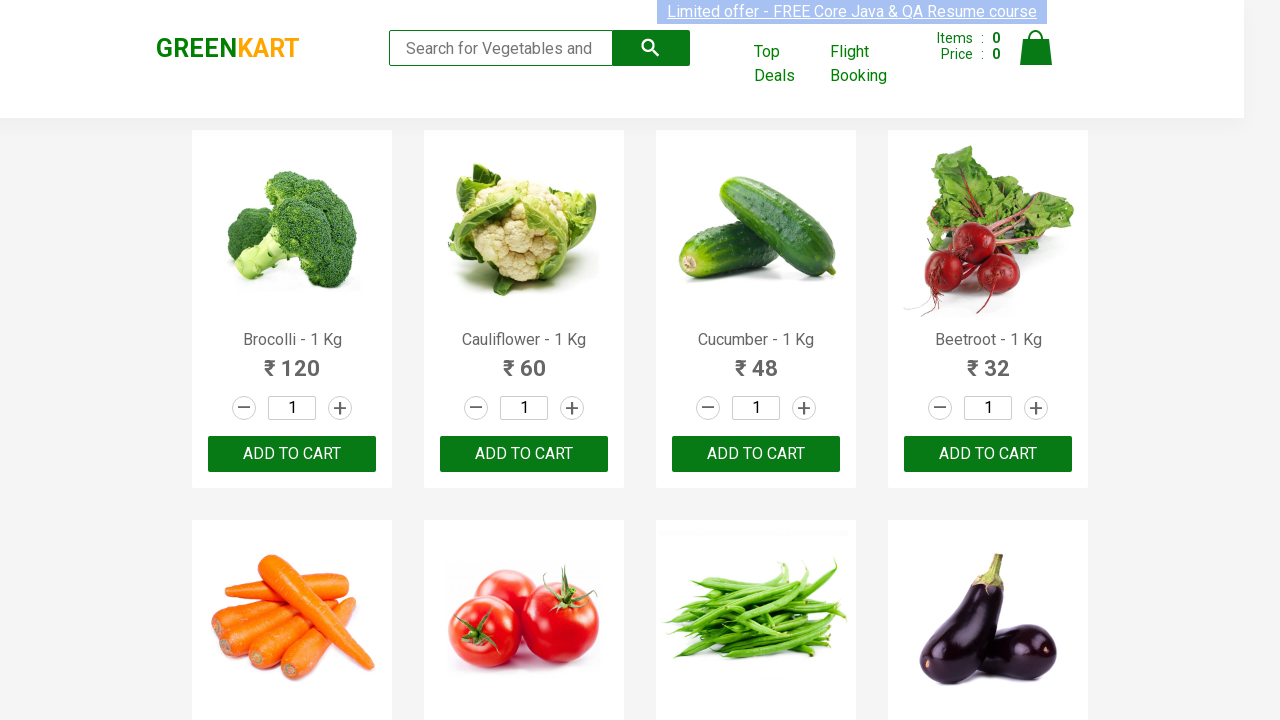

Retrieved all product name elements
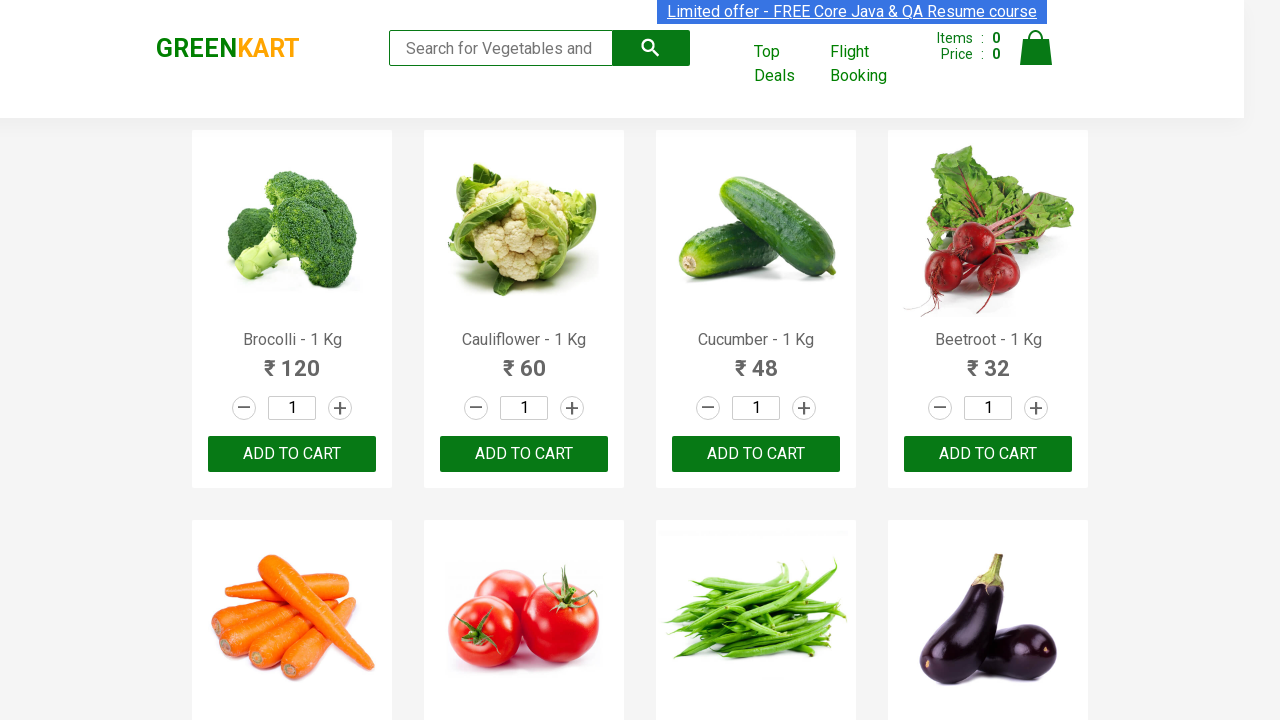

Retrieved all product add-to-cart buttons
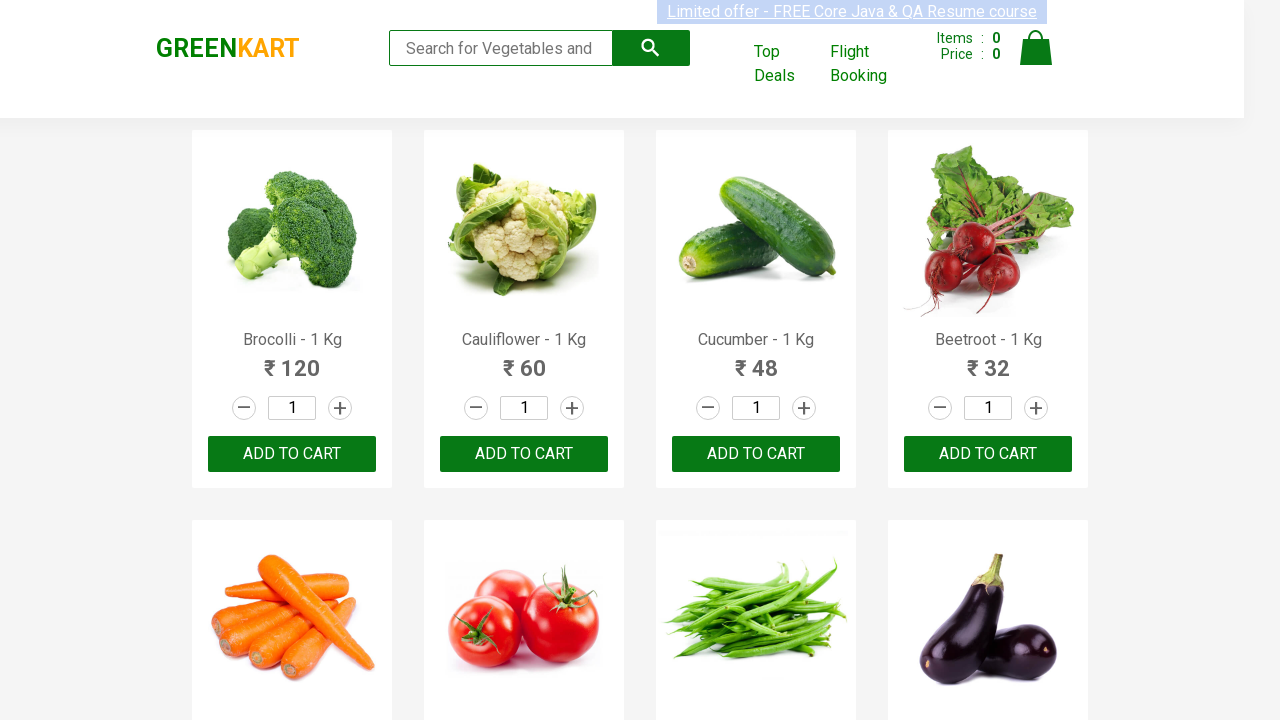

Added 'Brocolli' to cart
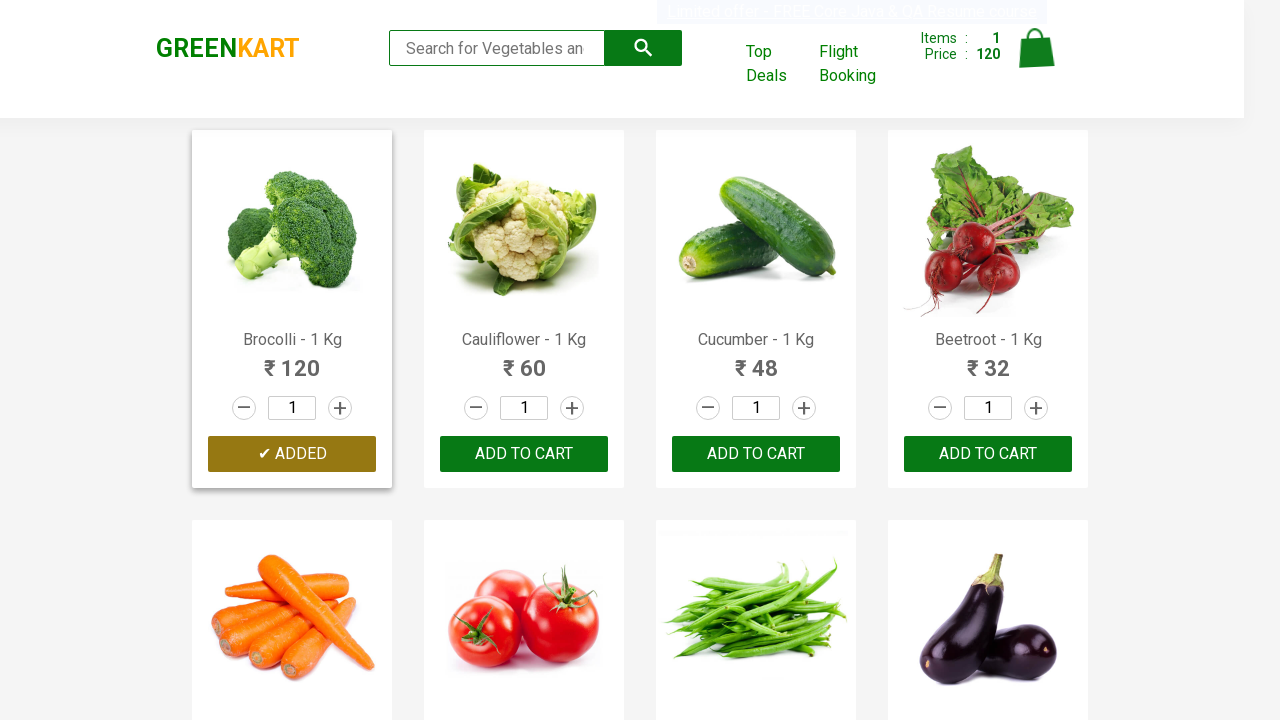

Added 'Cucumber' to cart
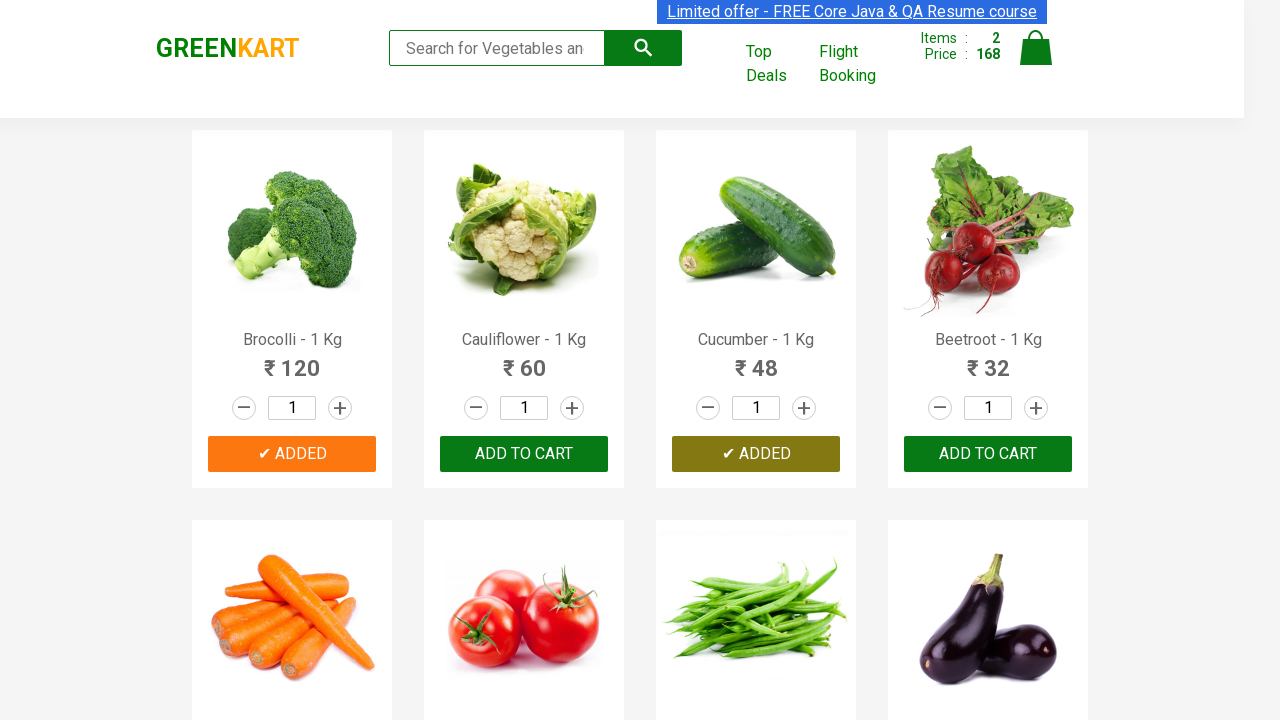

Added 'Carrot' to cart
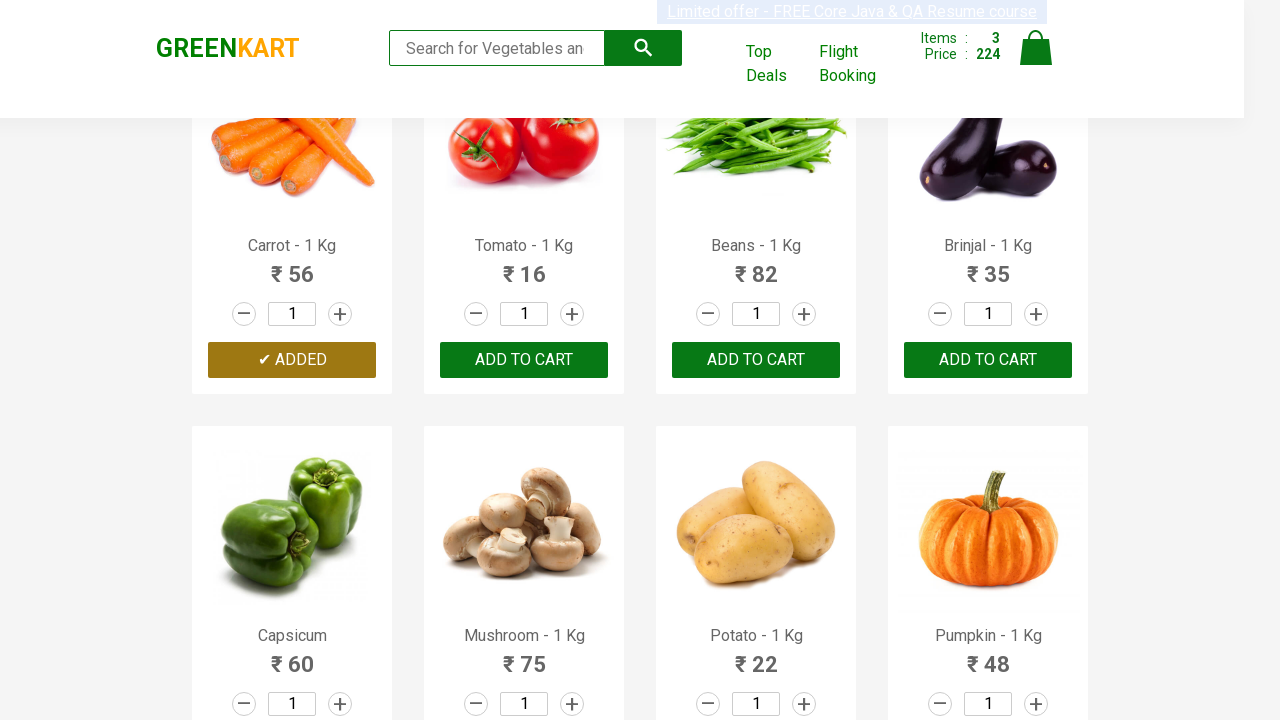

Added 'Potato' to cart
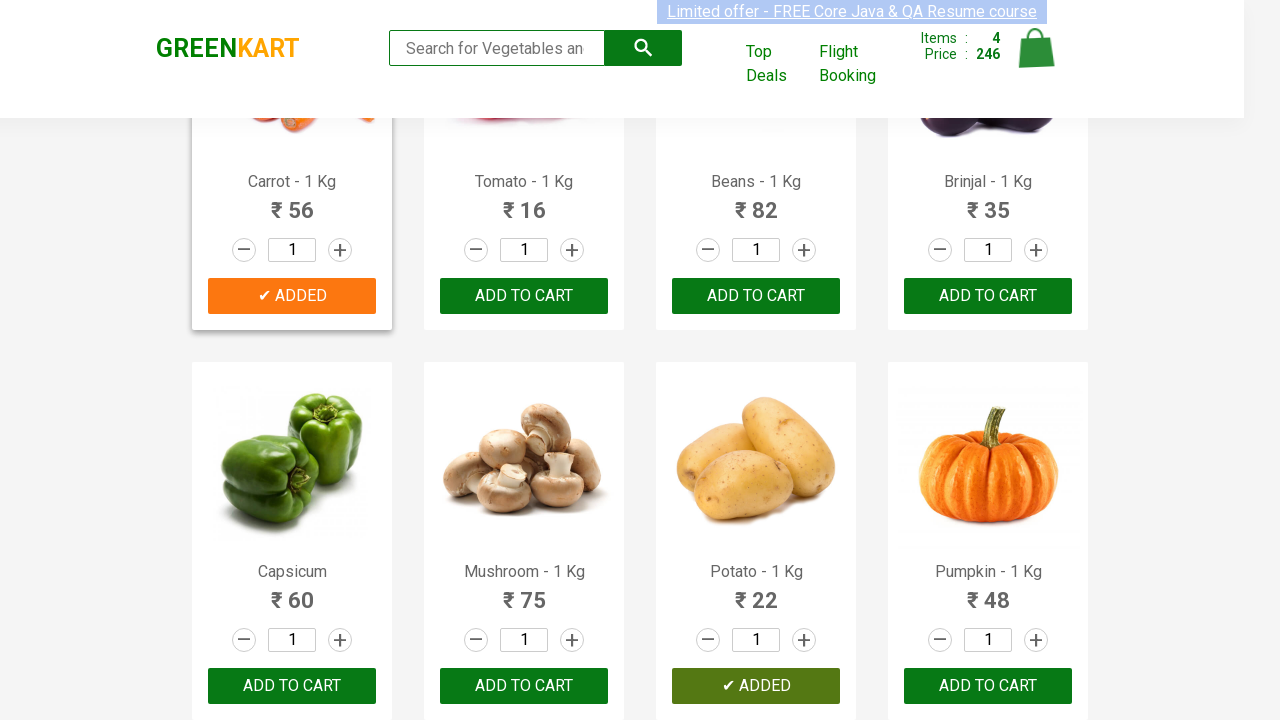

Clicked on cart icon to view cart at (1036, 48) on img[alt='Cart']
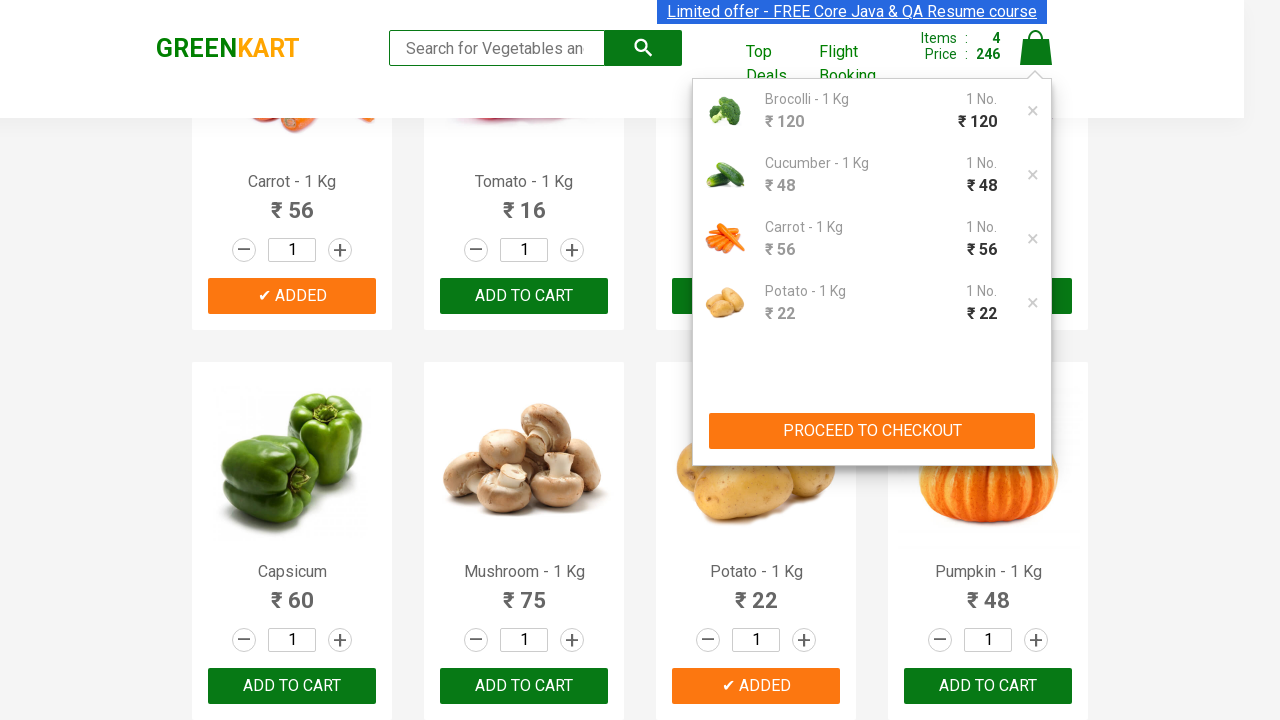

Clicked 'PROCEED TO CHECKOUT' button to proceed to checkout page at (872, 431) on button:has-text('PROCEED TO CHECKOUT')
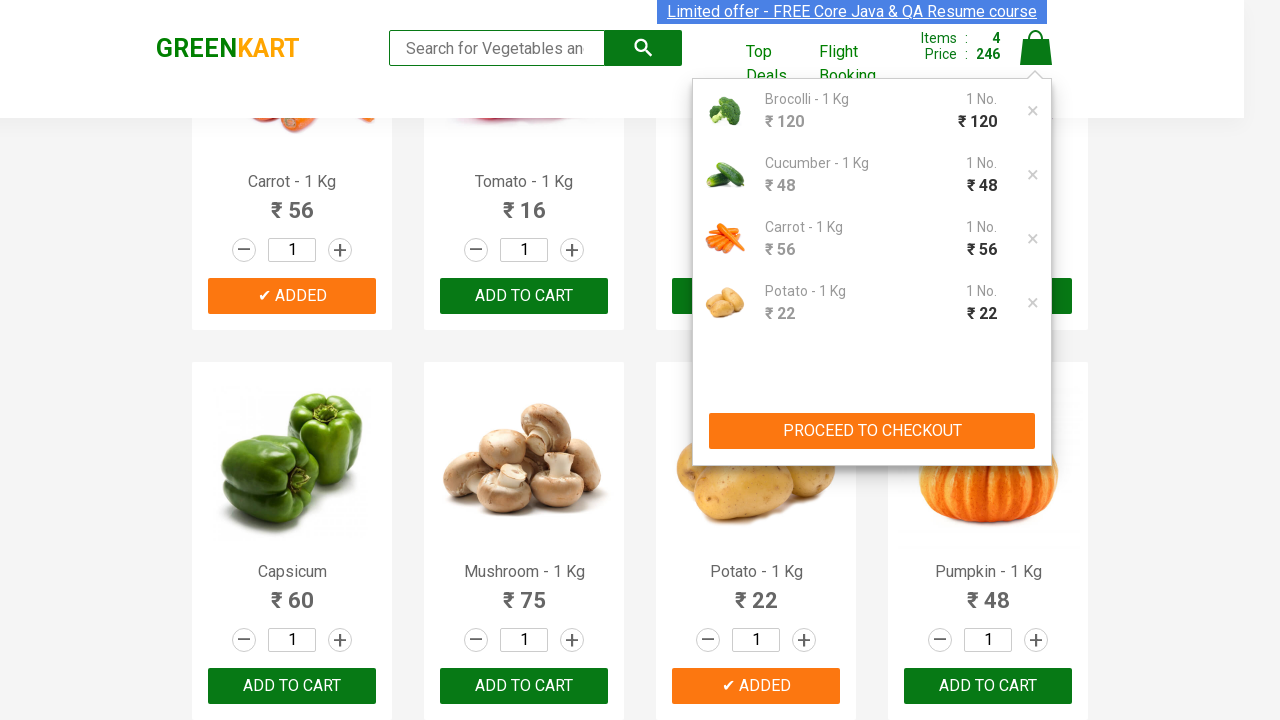

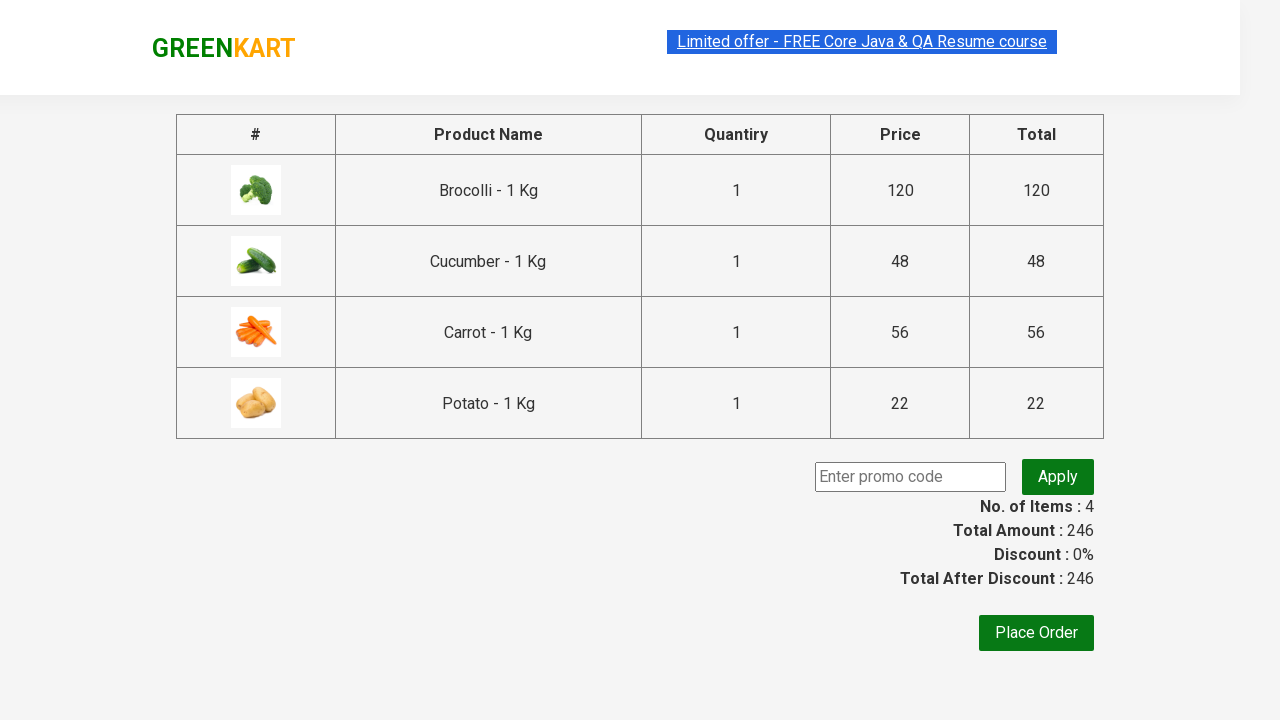